Tests opening a scrollable modal and verifying the window with modal is displayed

Starting URL: https://applitools.github.io/demo/TestPages/ModalsPage/index.html

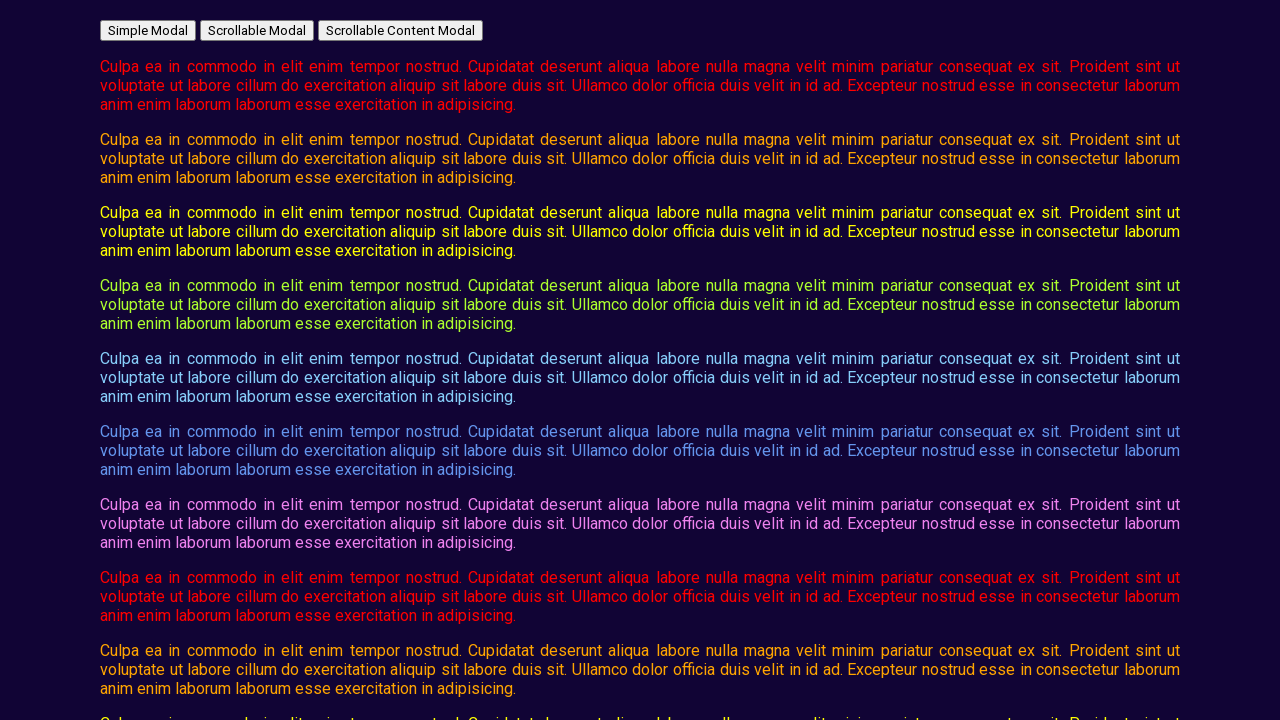

Clicked button to open scrollable modal at (257, 30) on #open_scrollable_modal
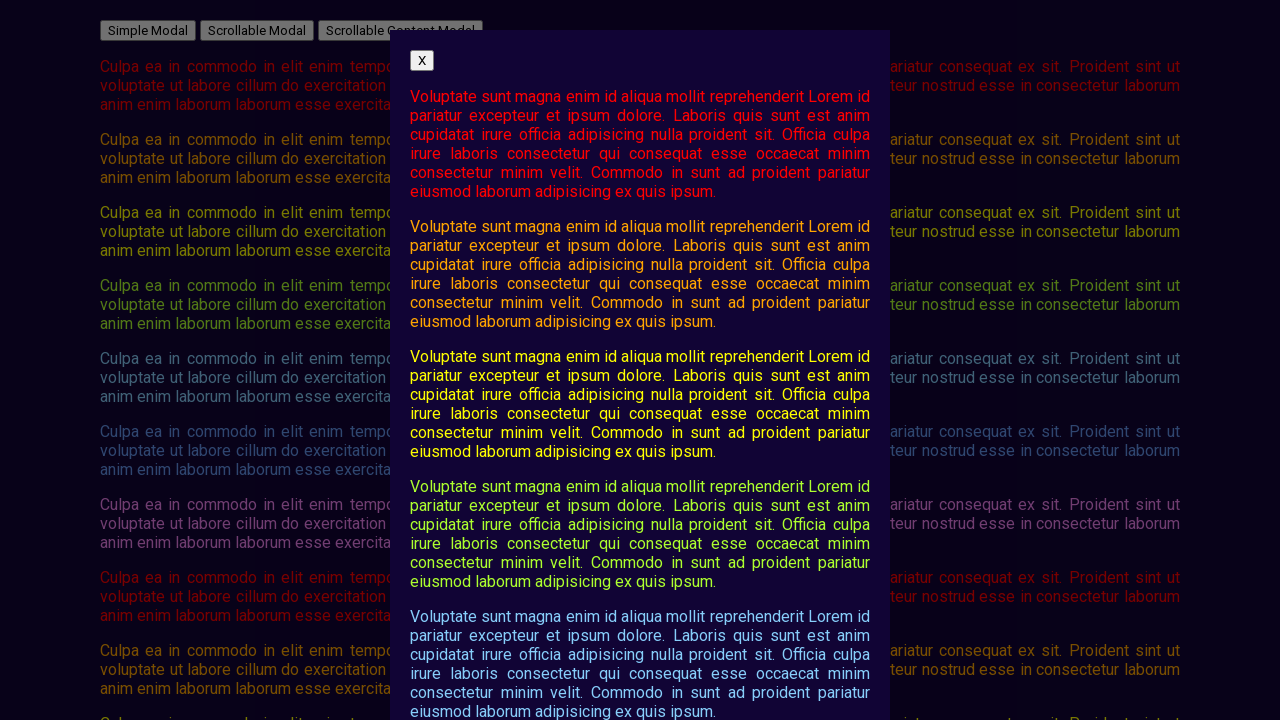

Scrollable modal is now visible
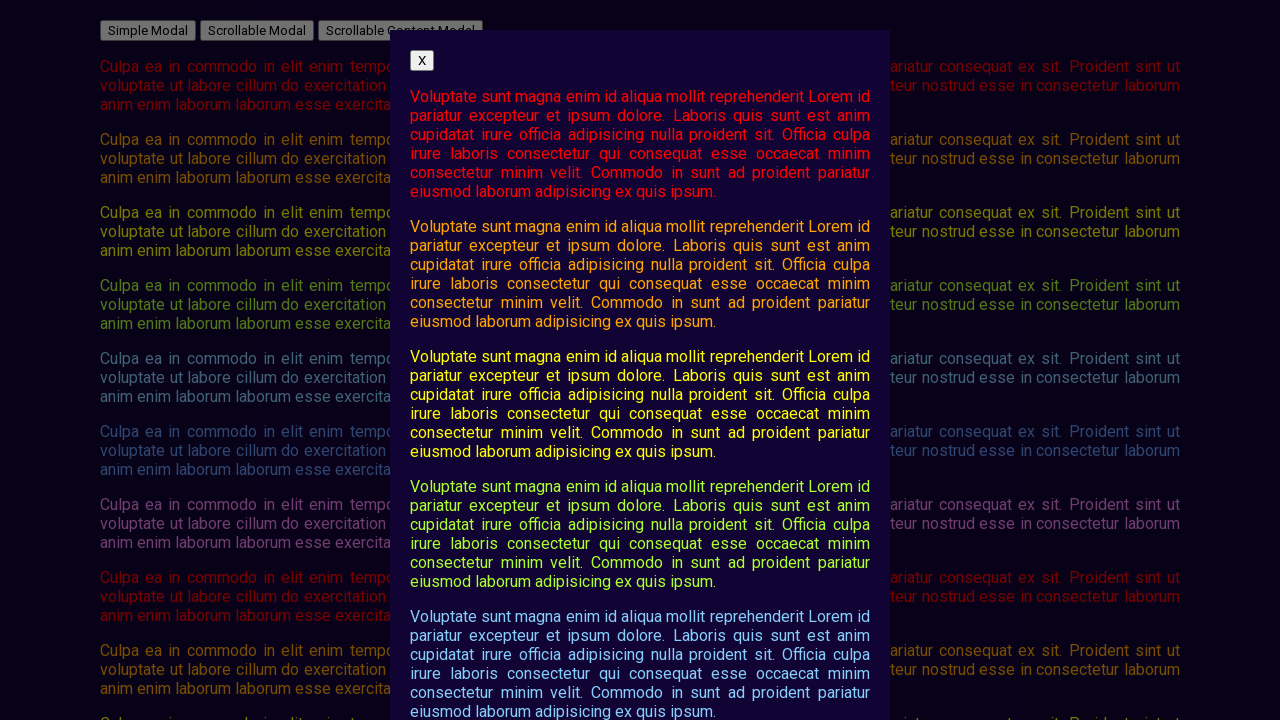

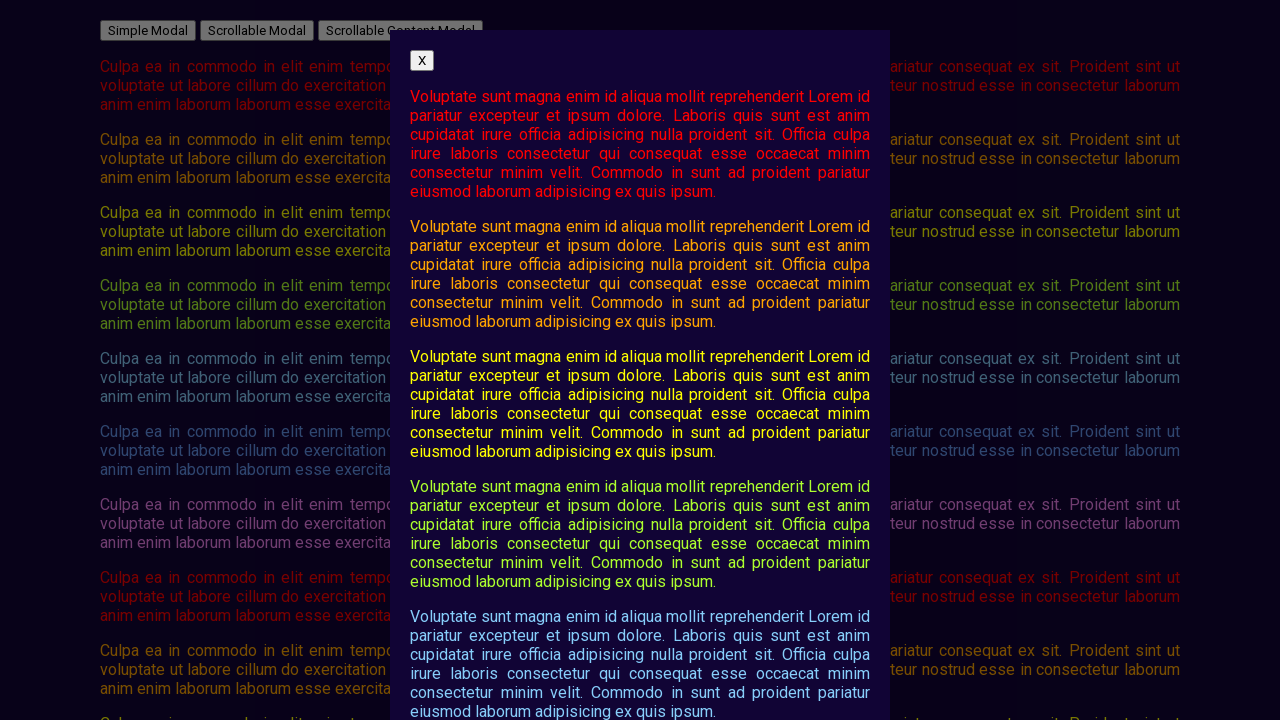